Verifies the home page of exabyting.com by checking banner elements, clicking a CTA button to open a popup, closing the popup, then scrolling to the Industry Expertise section and interacting with a carousel/slider to view different industry slides and their learn more links.

Starting URL: https://exabyting.com/

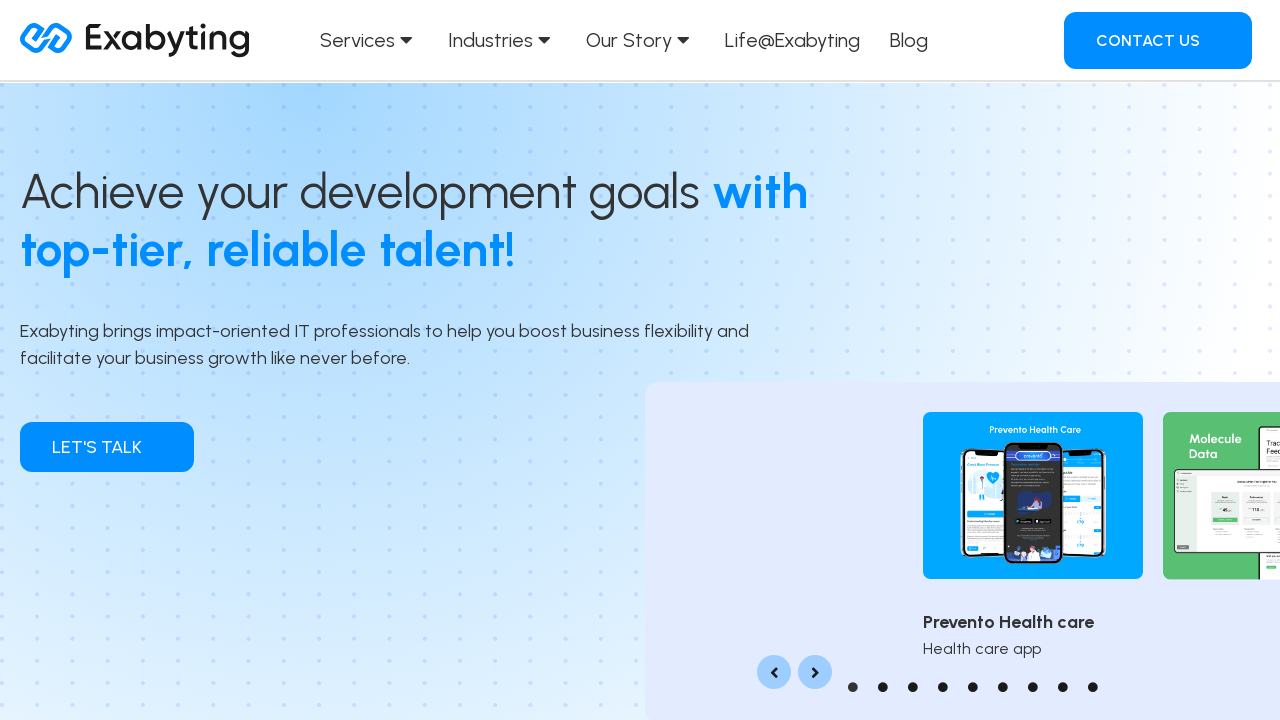

Banner h1 title loaded and verified
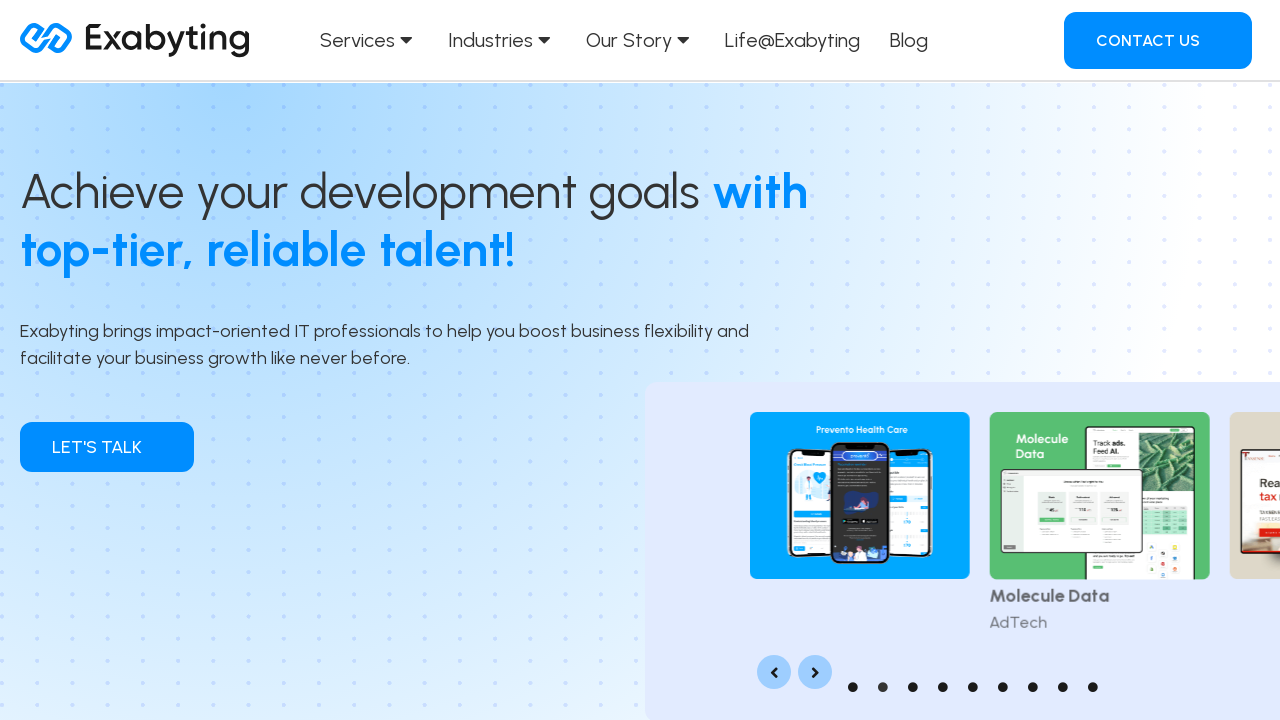

Banner copy text loaded and verified
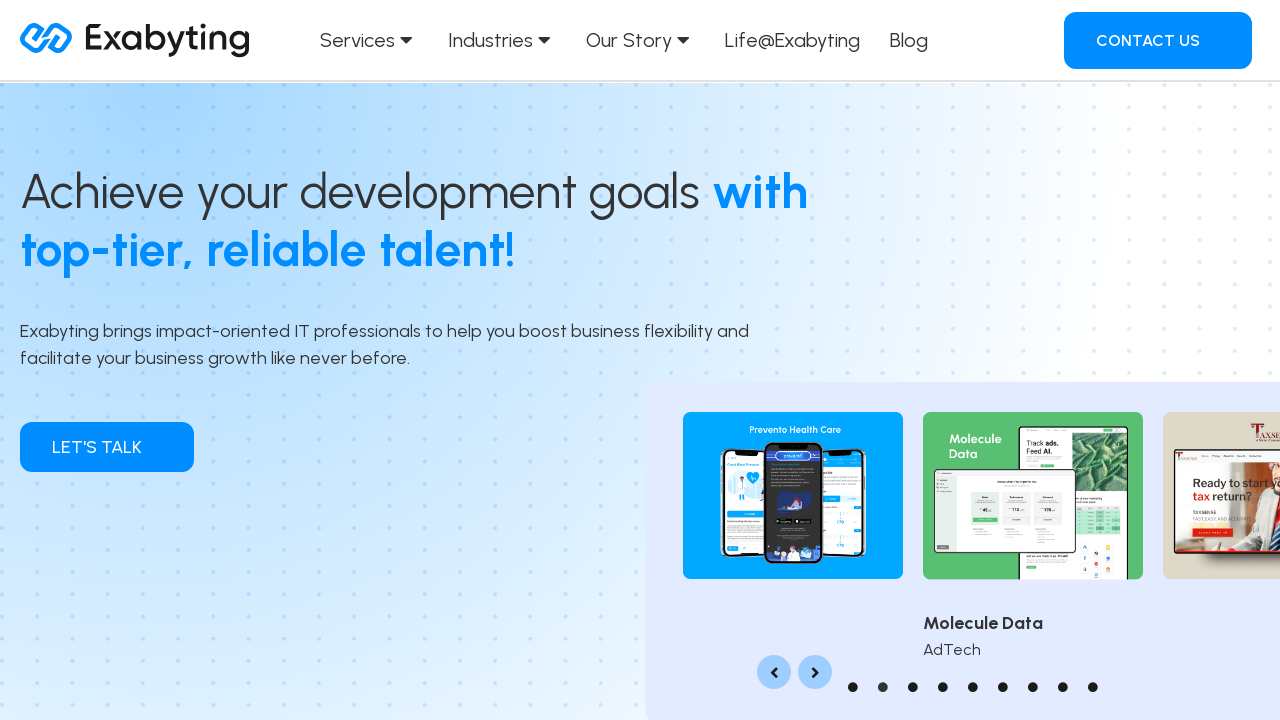

Located 'Let's Talk' CTA button
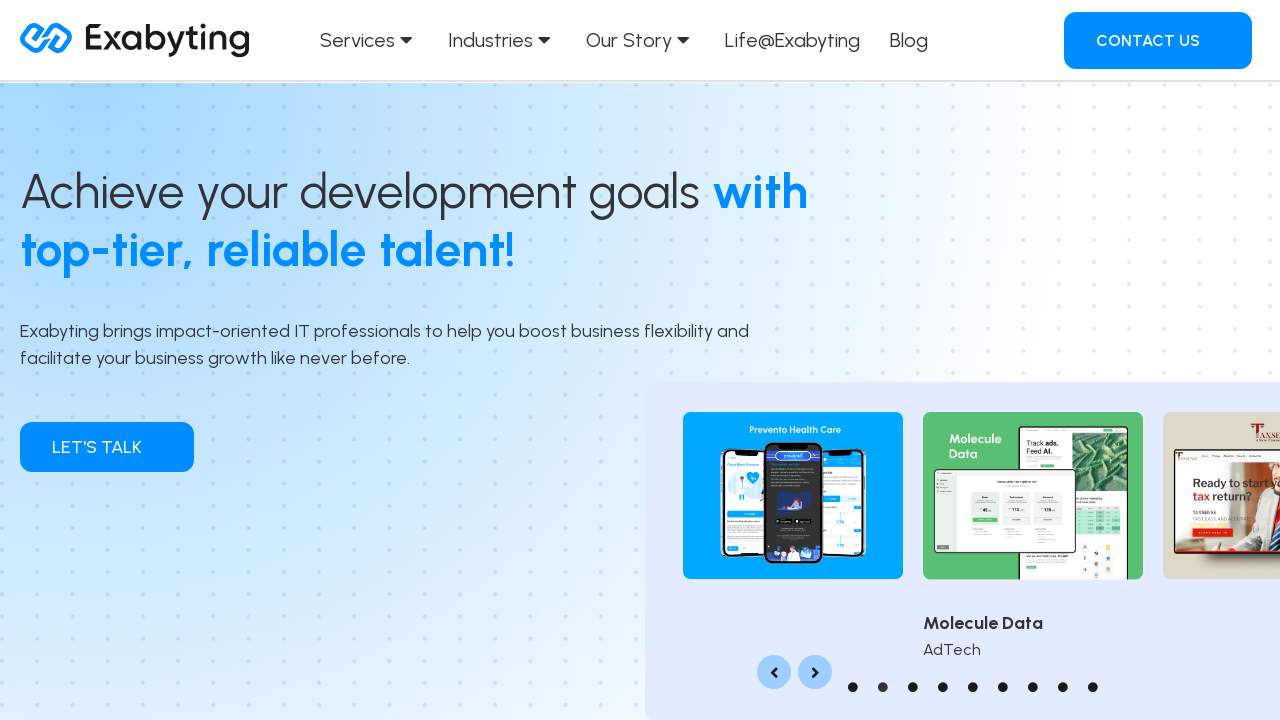

Clicked 'Let's Talk' CTA button
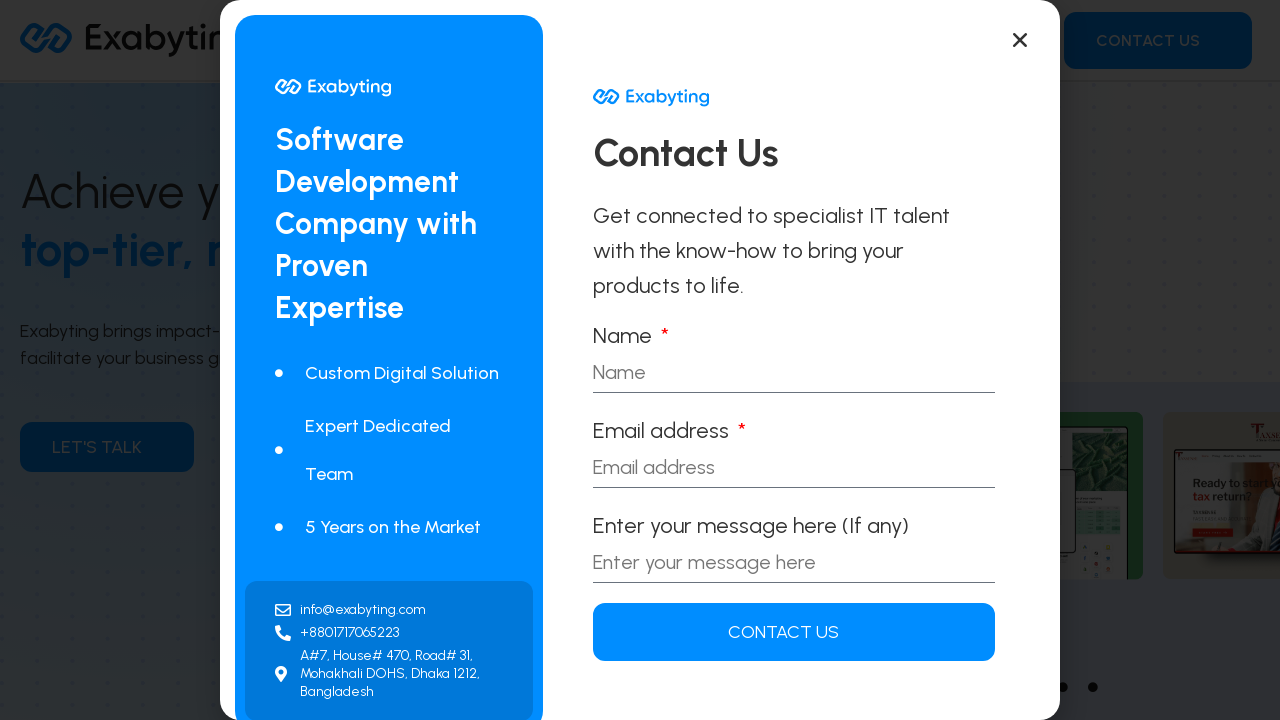

Popup modal appeared
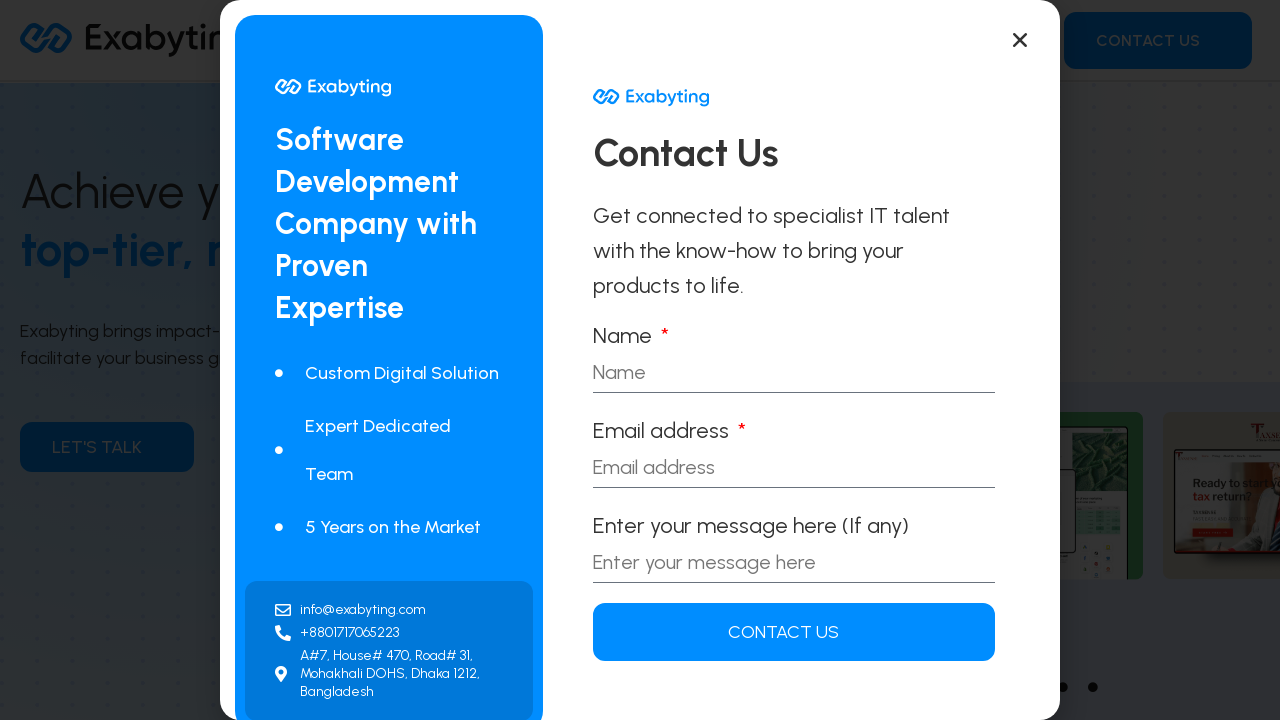

Located popup close button
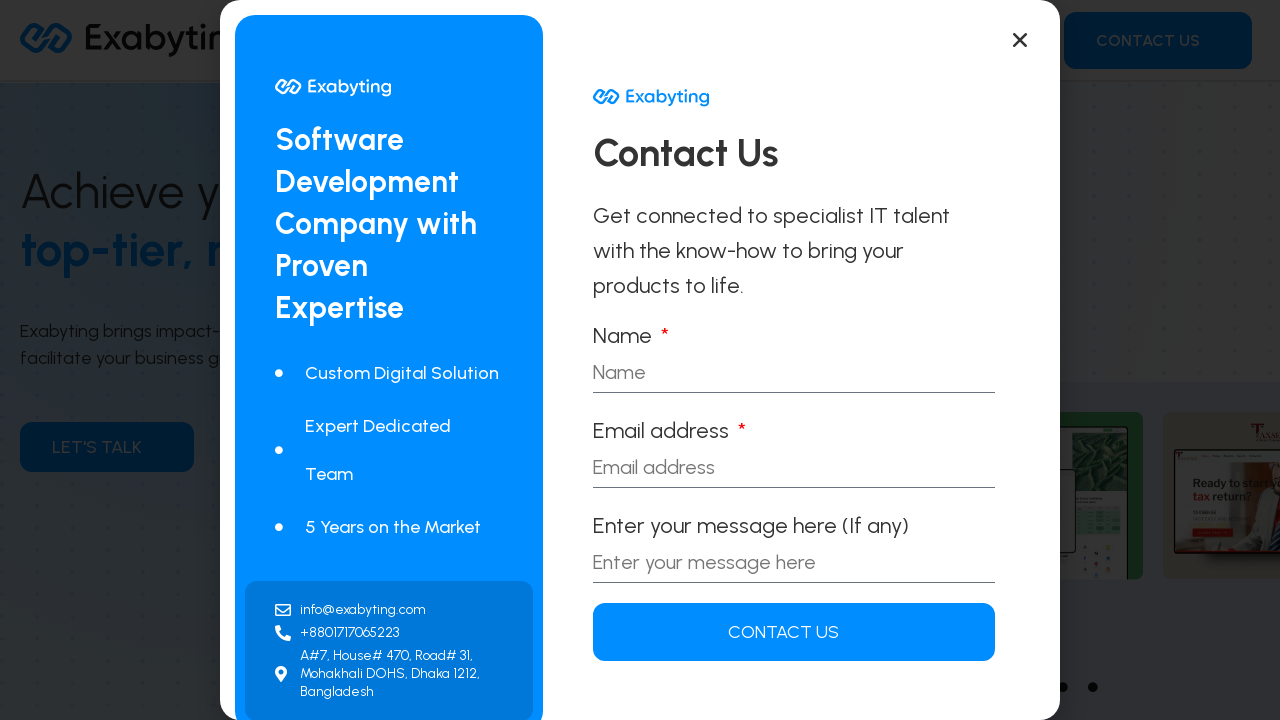

Clicked popup close button to close modal
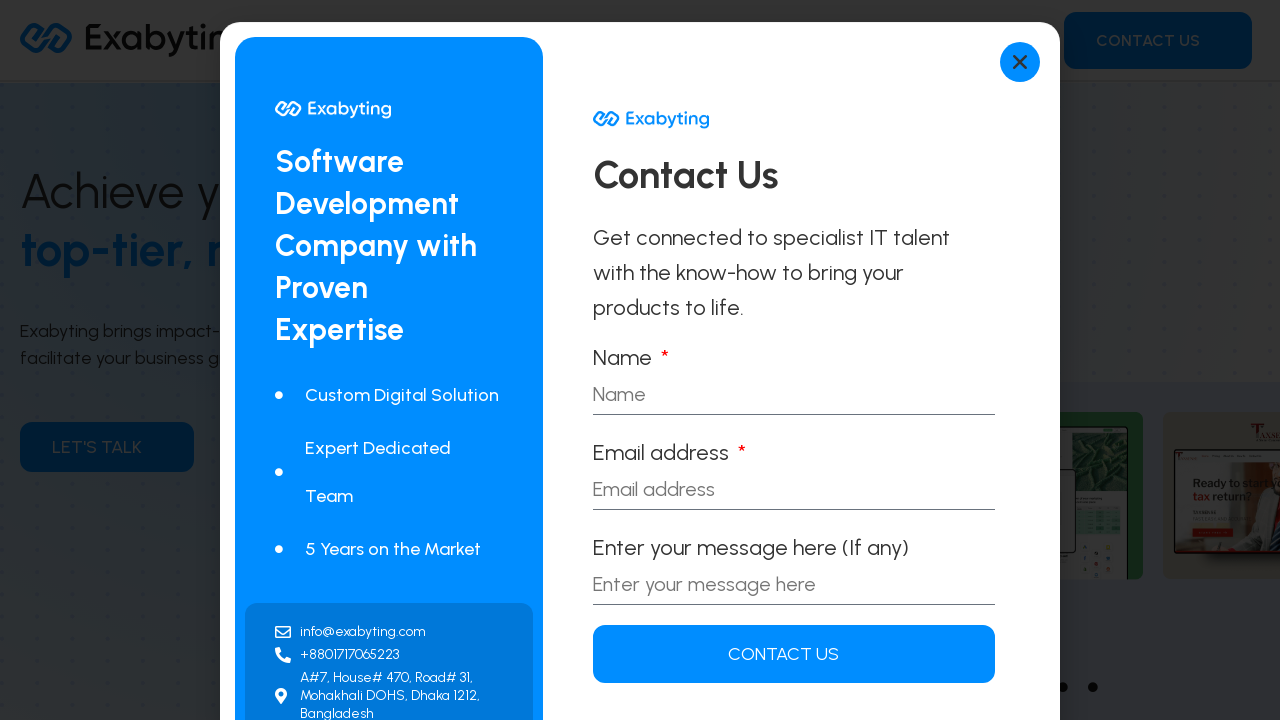

Located Industry Expertise section
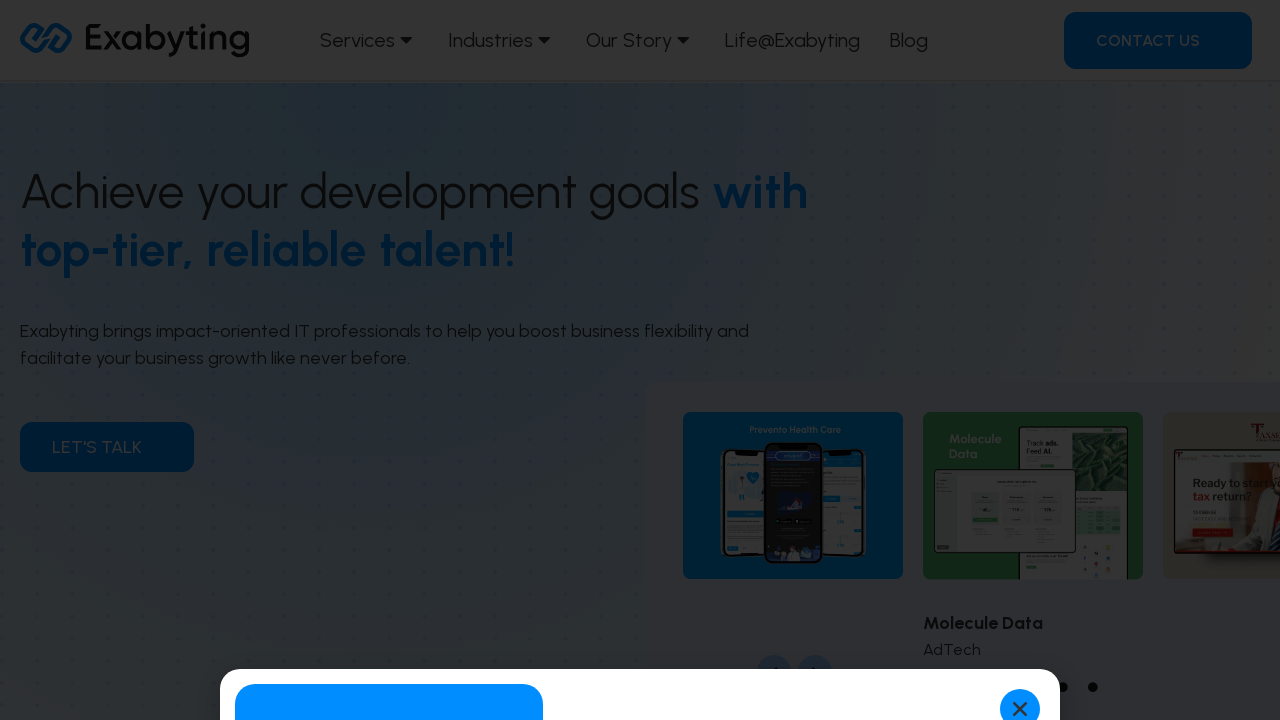

Scrolled to Industry Expertise section
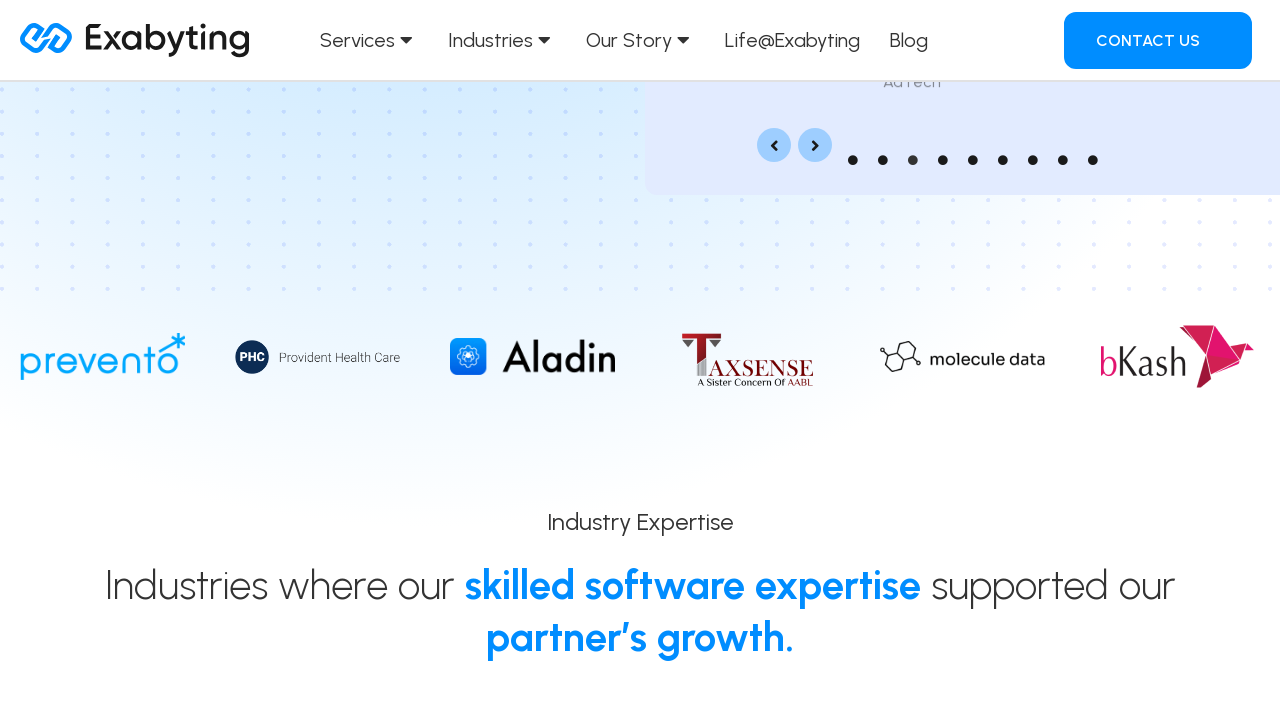

Section subtitle h5 loaded and verified
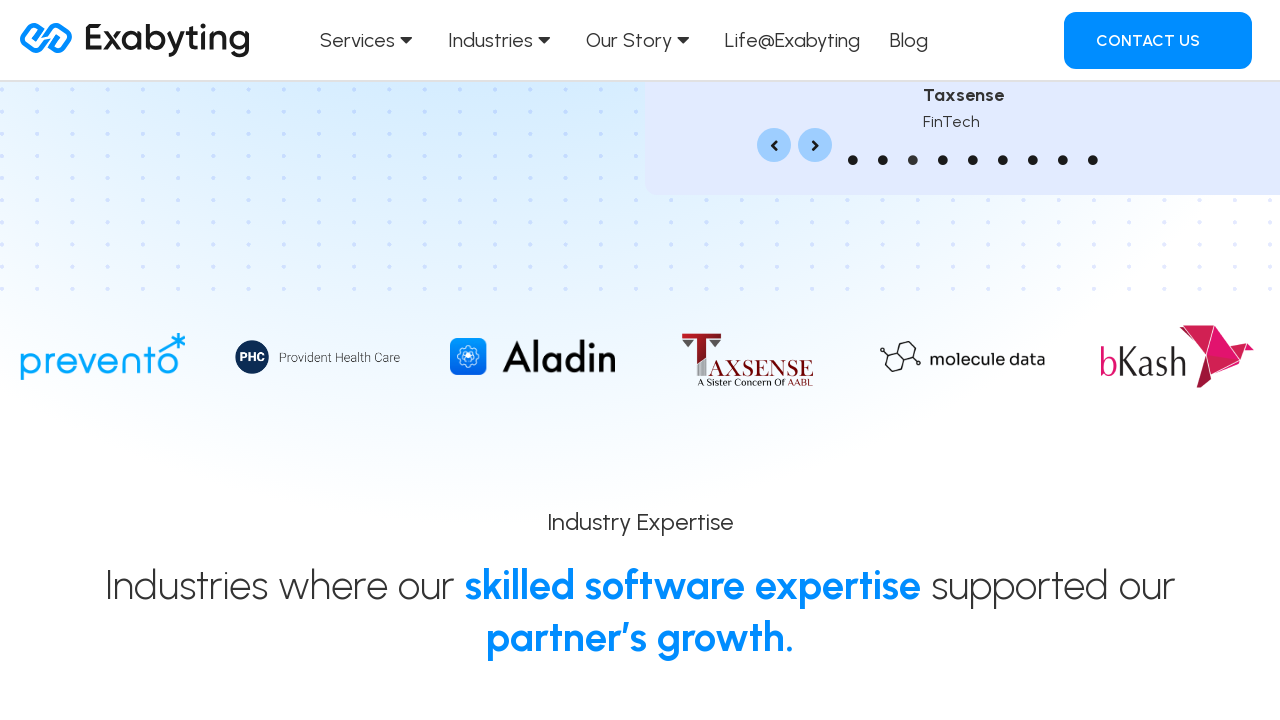

Section title h2 loaded and verified
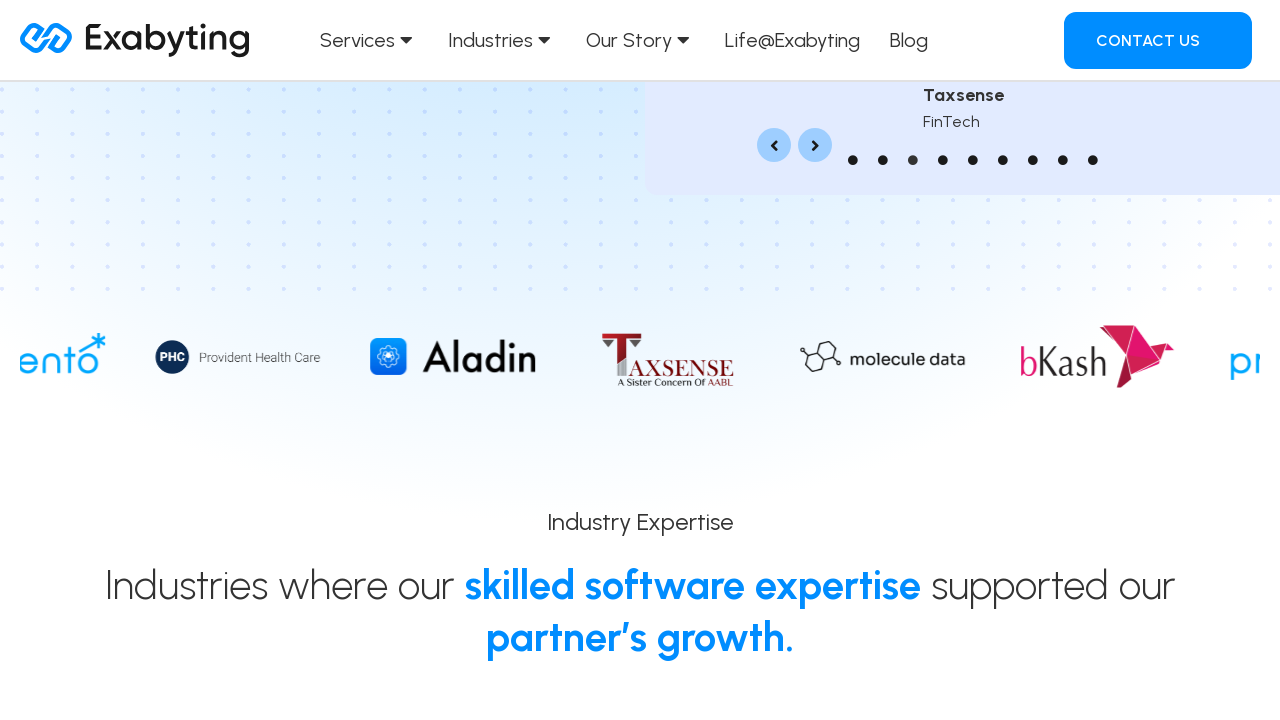

Located first carousel dot
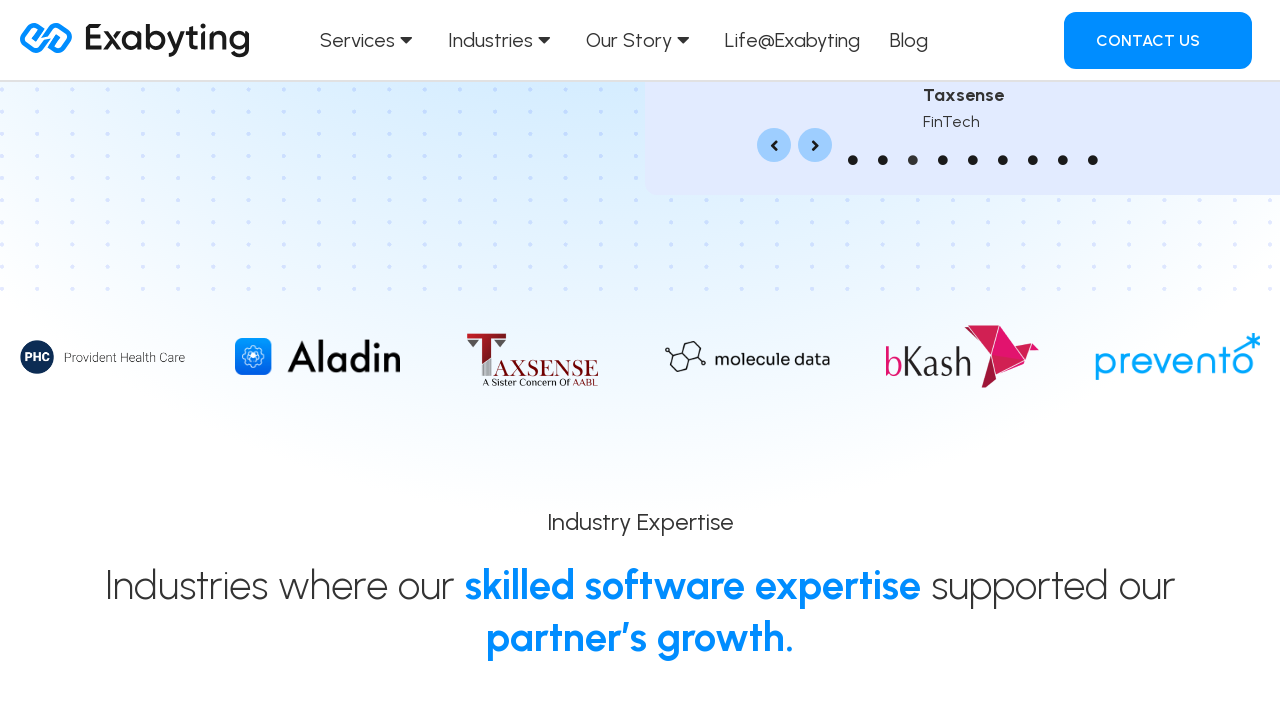

Clicked first carousel dot
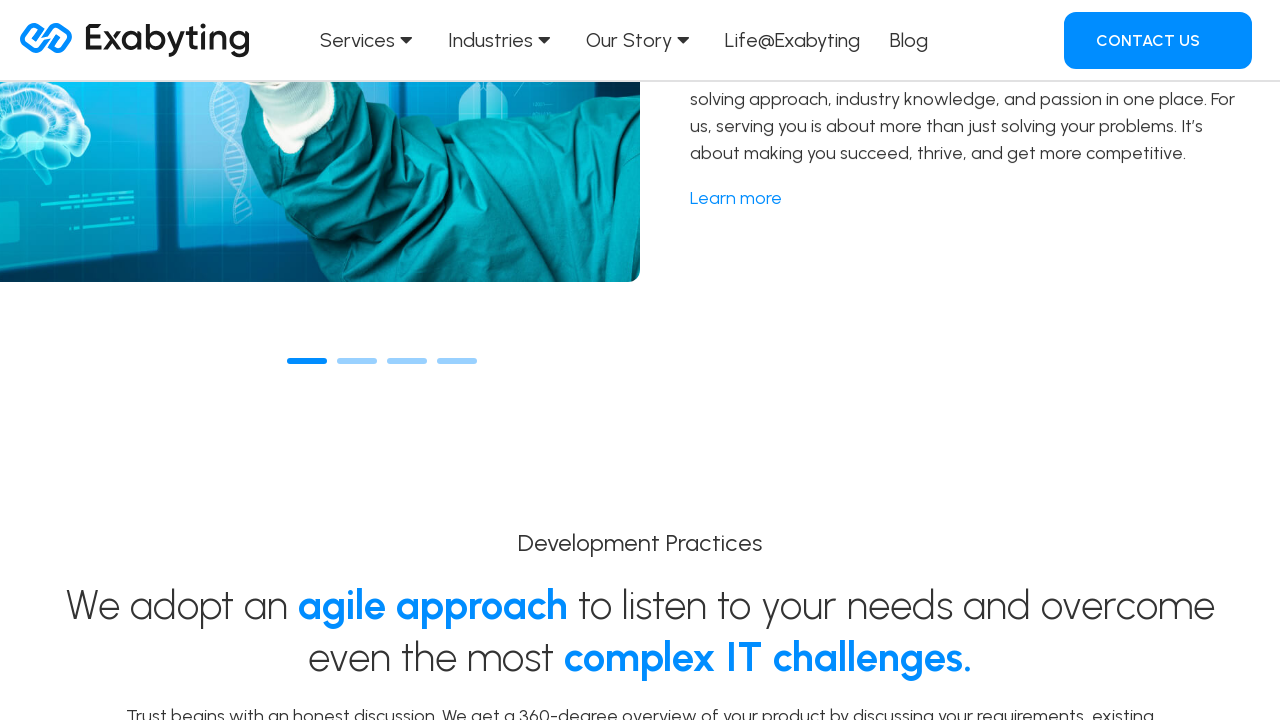

First carousel slide image loaded
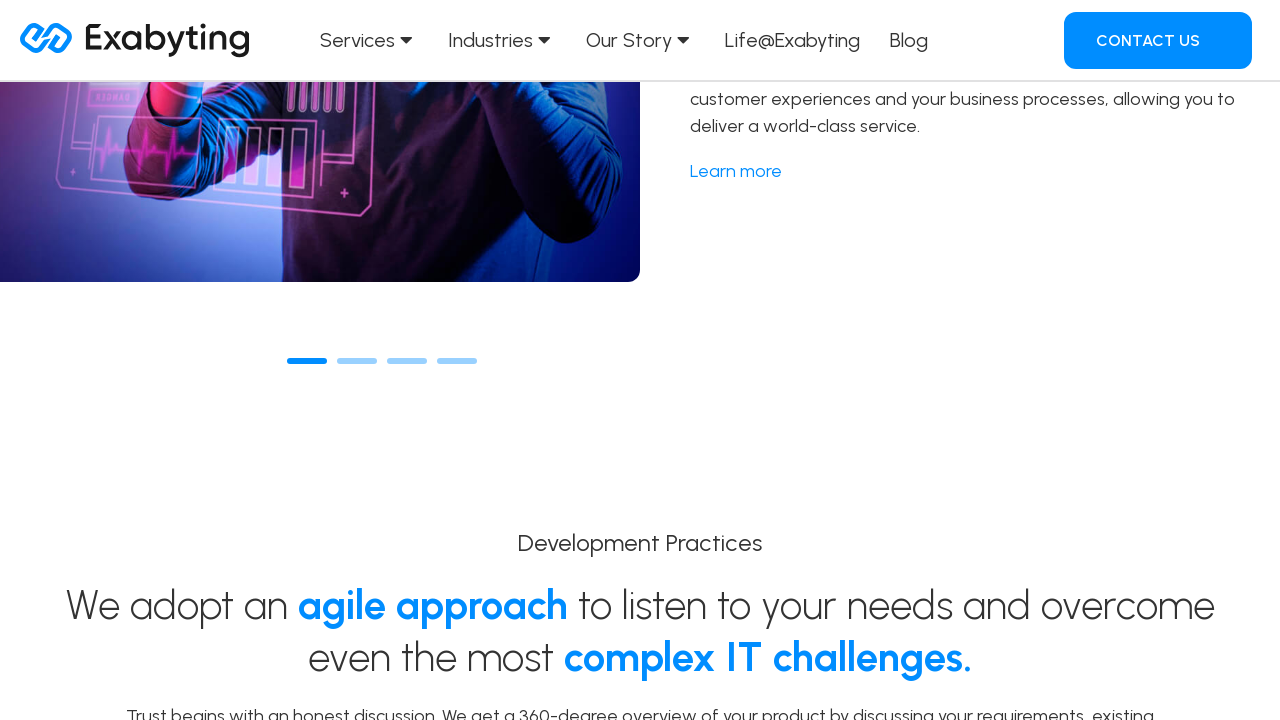

First carousel slide content loaded
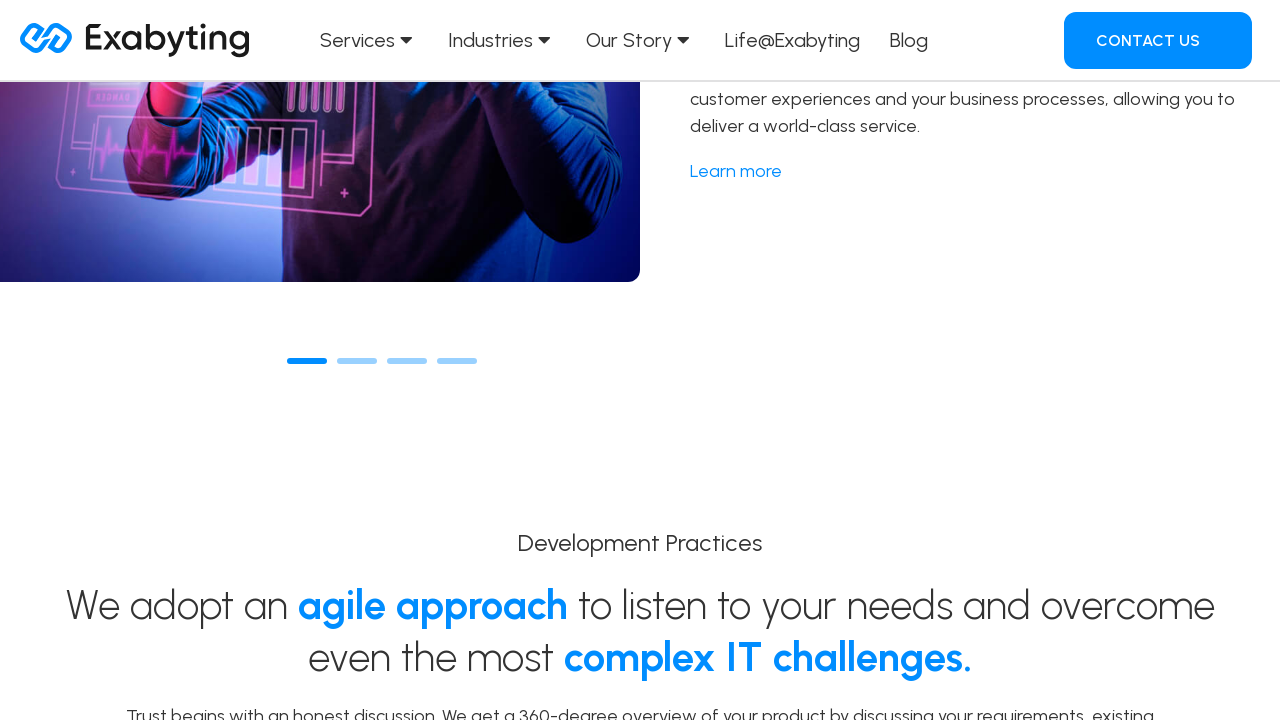

Located 'Learn More' link on first carousel slide
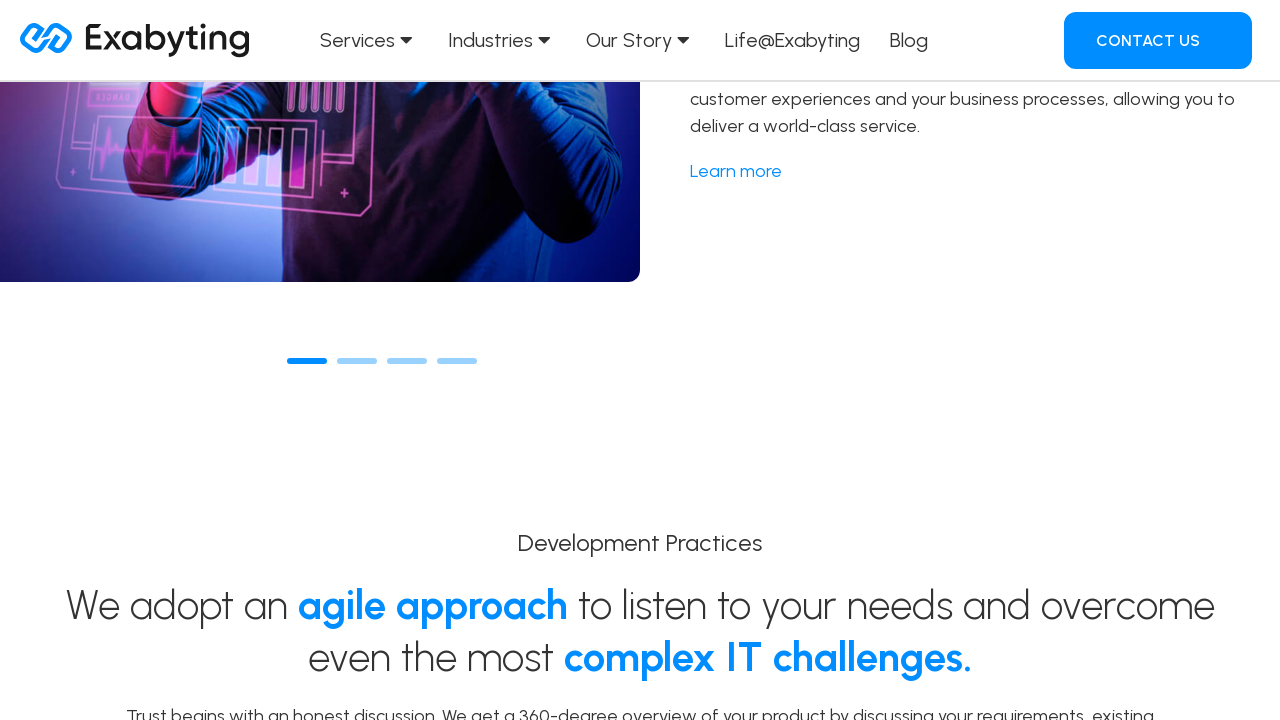

Clicked 'Learn More' link on first carousel slide
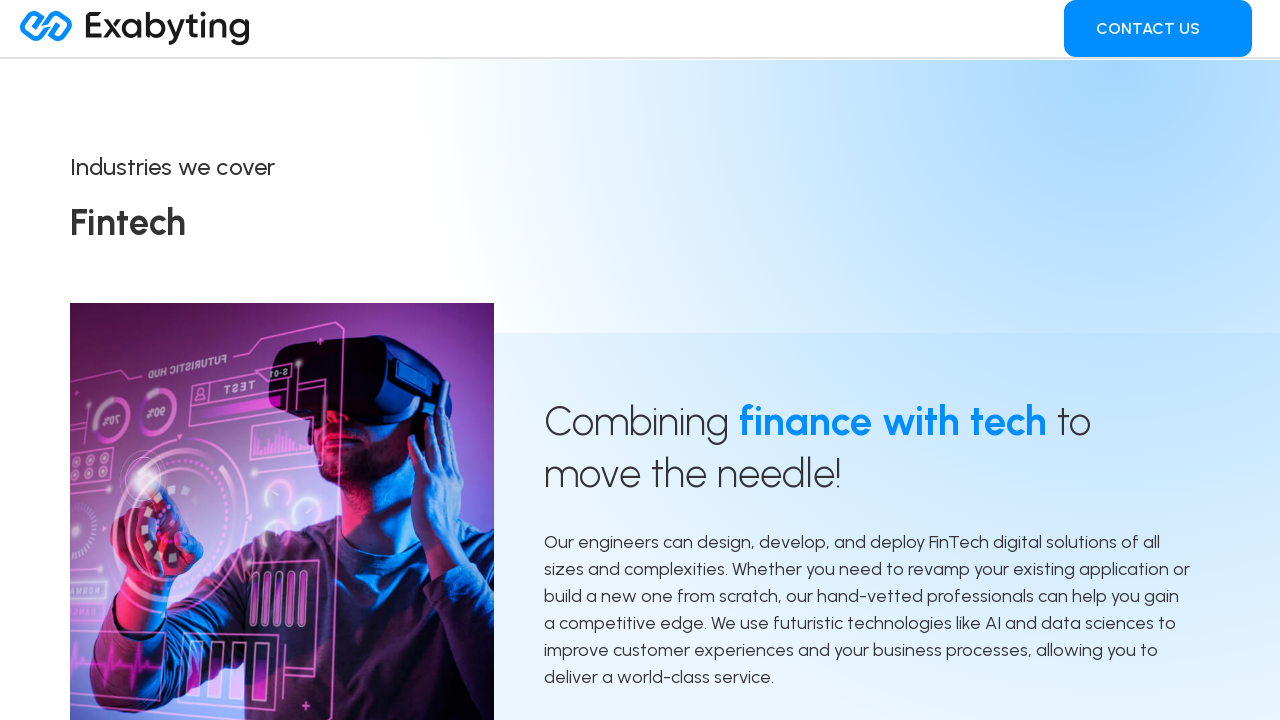

Navigated back to home page from first industry slide
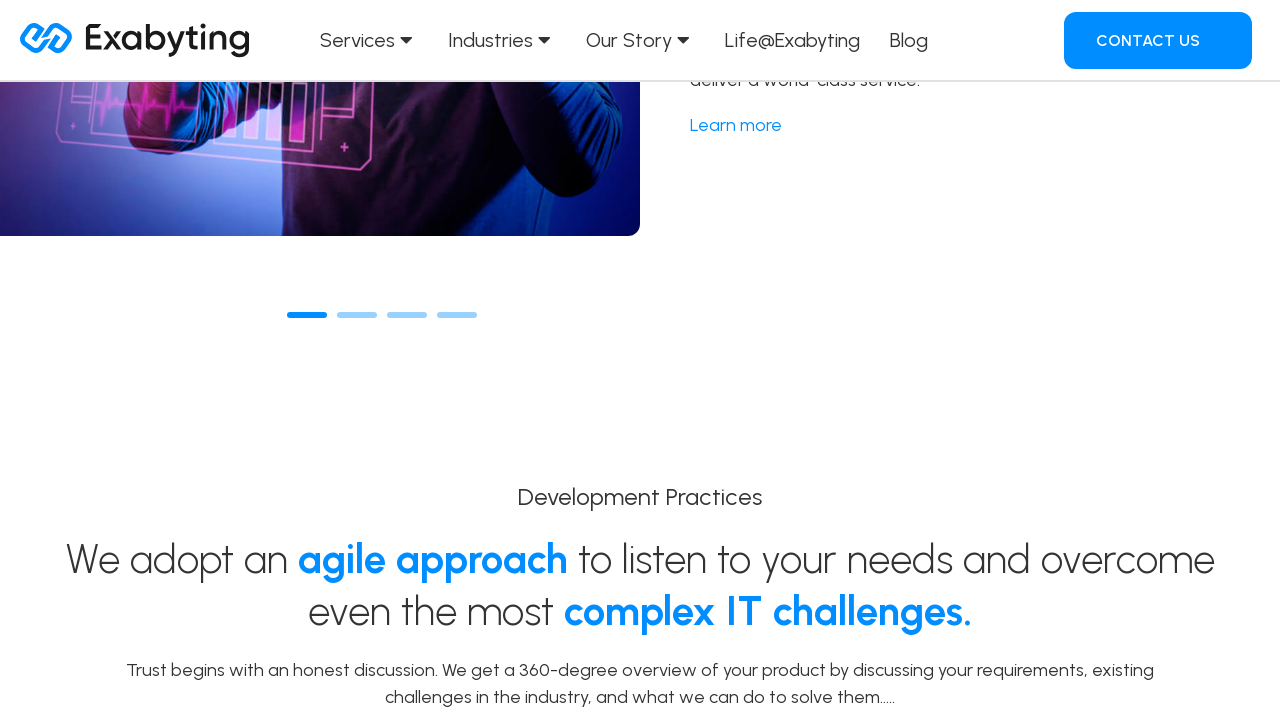

Located second carousel dot
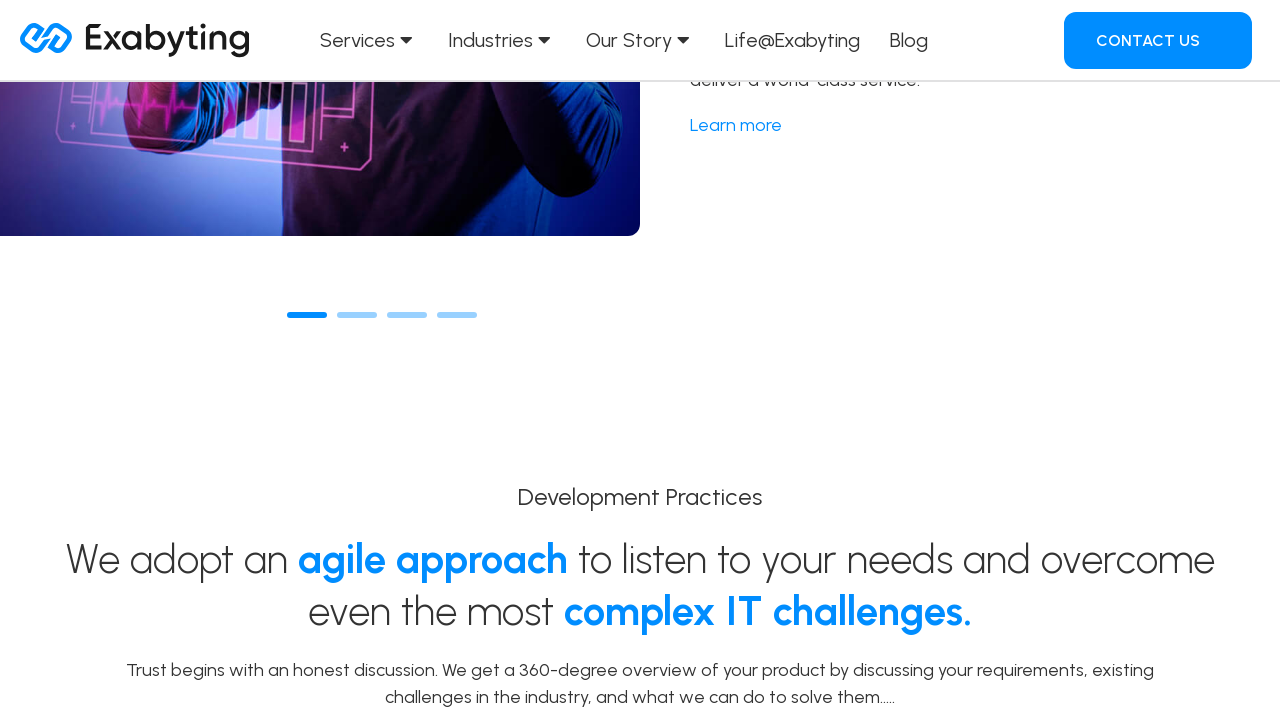

Clicked second carousel dot
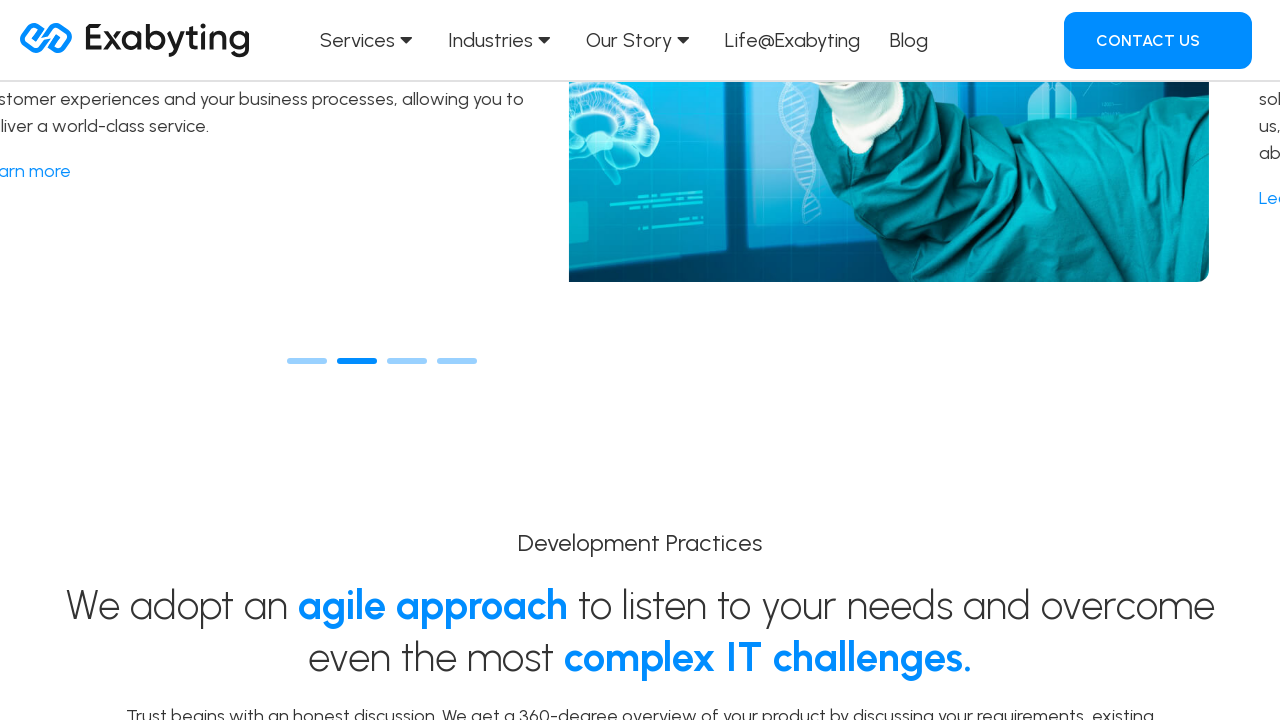

Second carousel slide image loaded
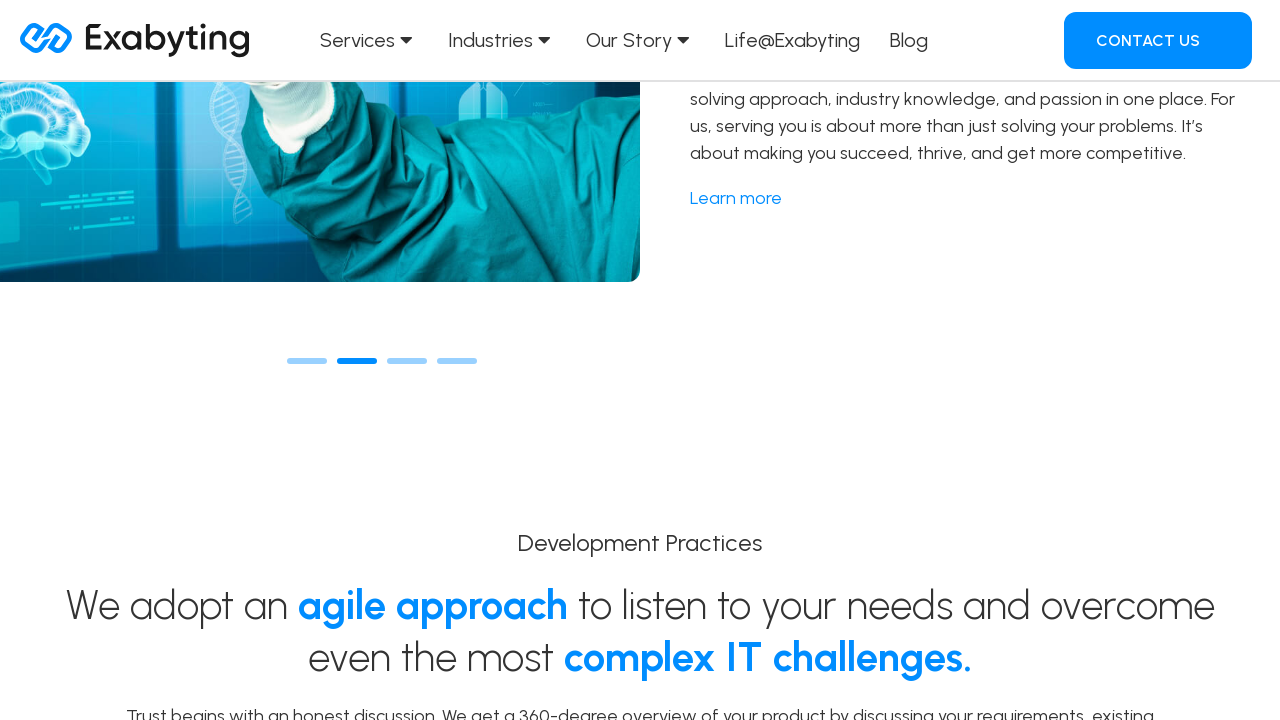

Located 'Learn More' link on second carousel slide
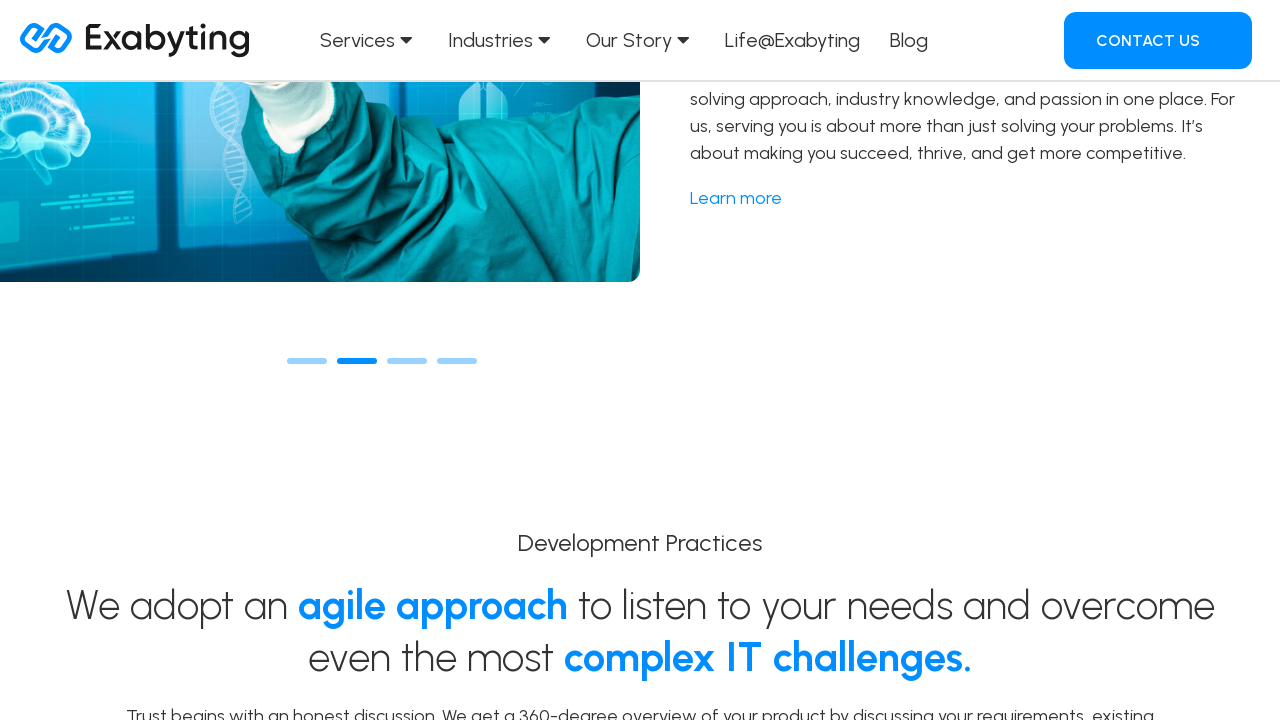

Clicked 'Learn More' link on second carousel slide
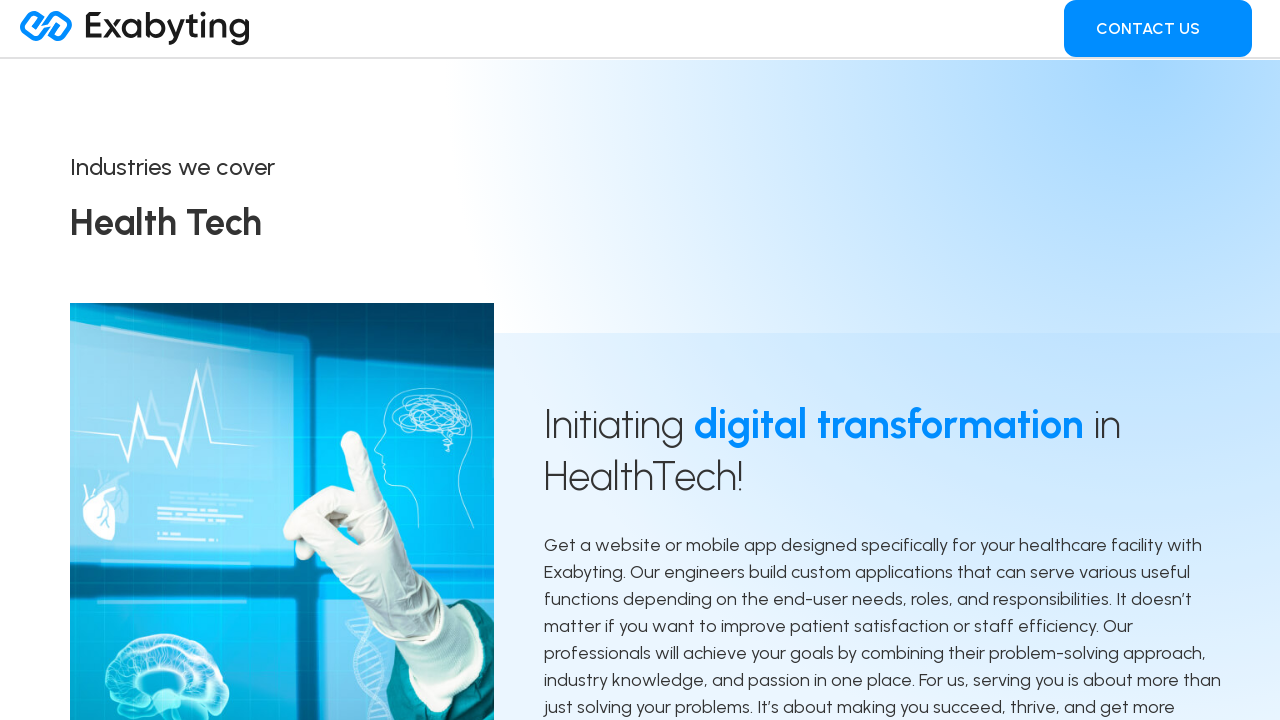

Navigated back to home page from second industry slide
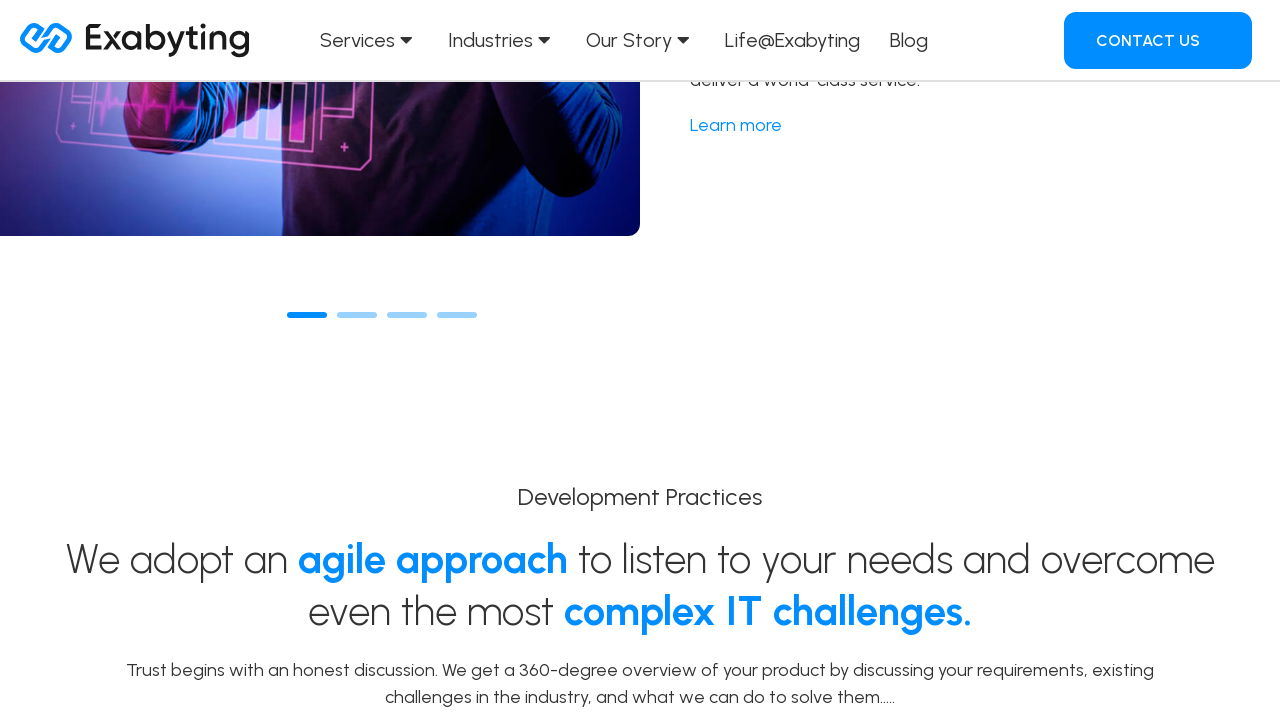

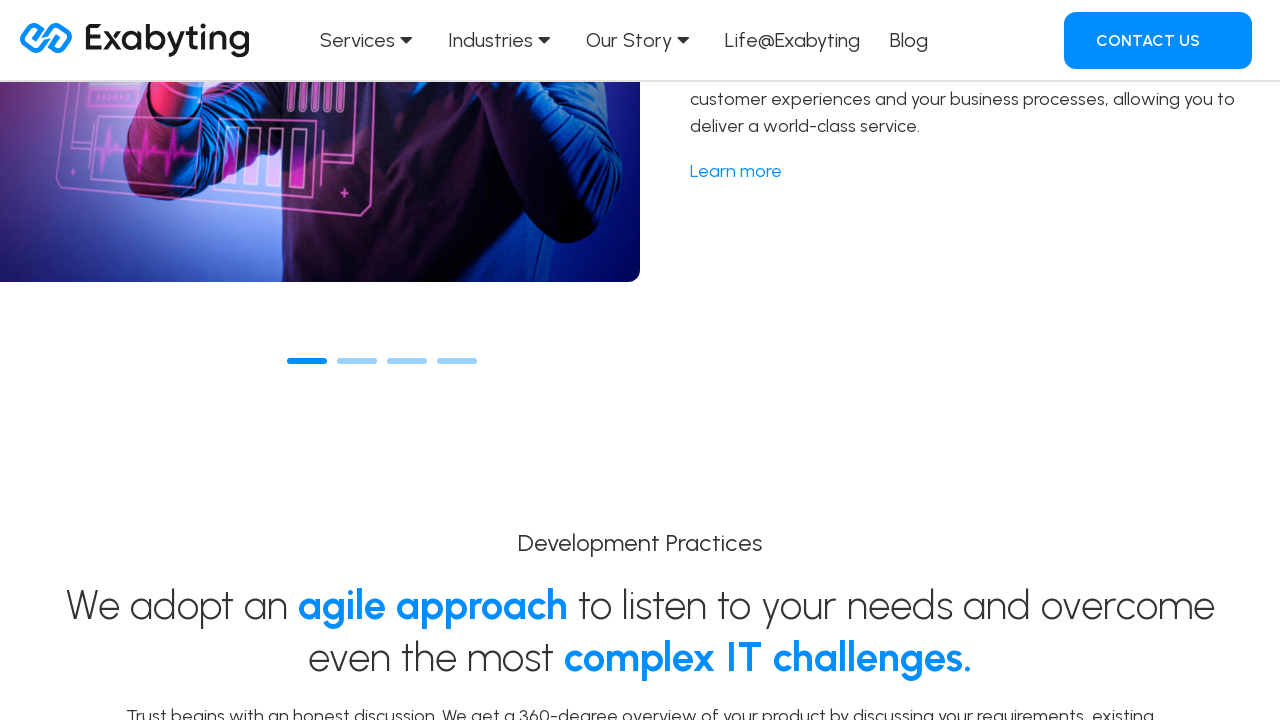